Tests the error message when both username and password fields are left empty and login button is clicked

Starting URL: https://www.saucedemo.com/

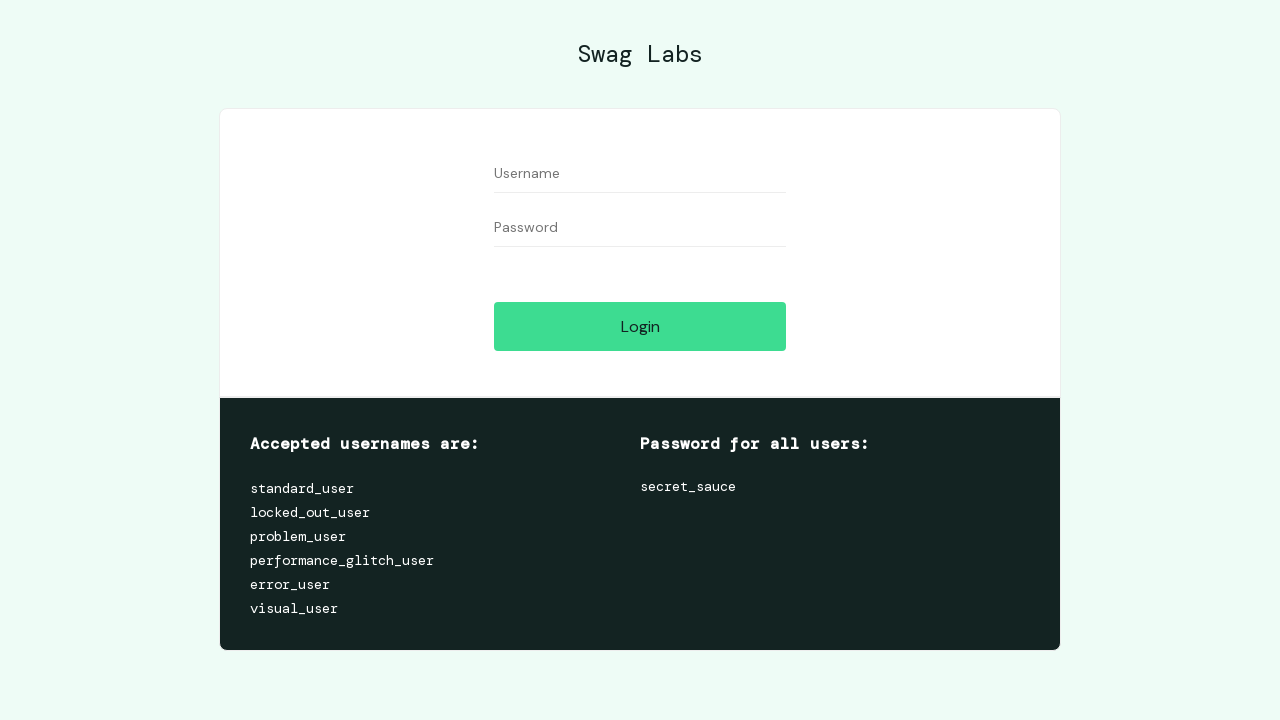

Navigated to Sauce Demo login page
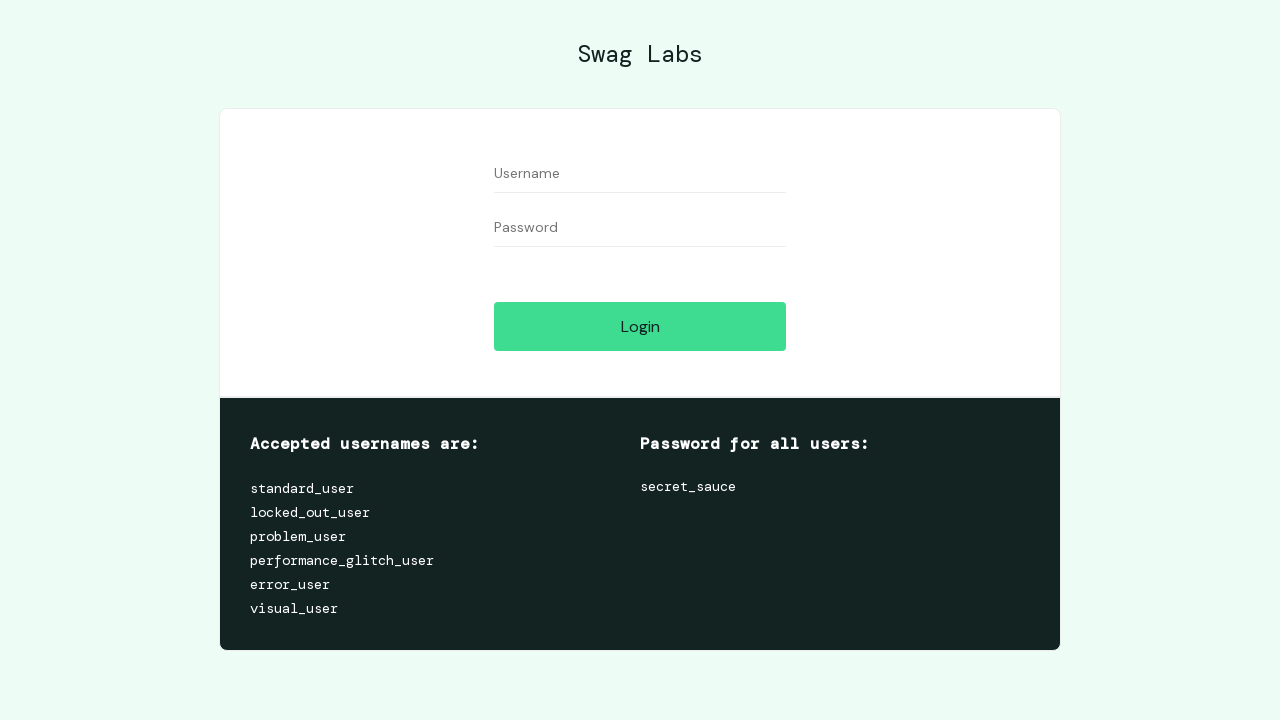

Clicked login button with empty username and password fields at (640, 326) on #login-button
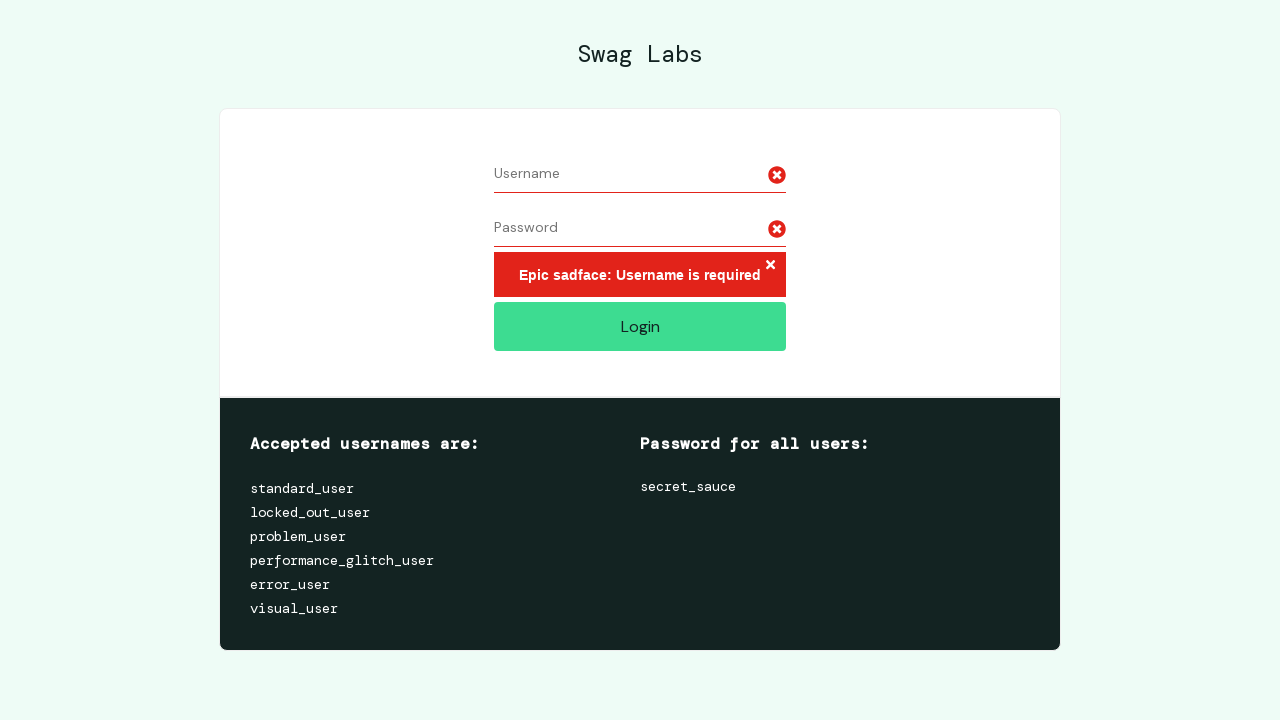

Error message appeared for empty credentials
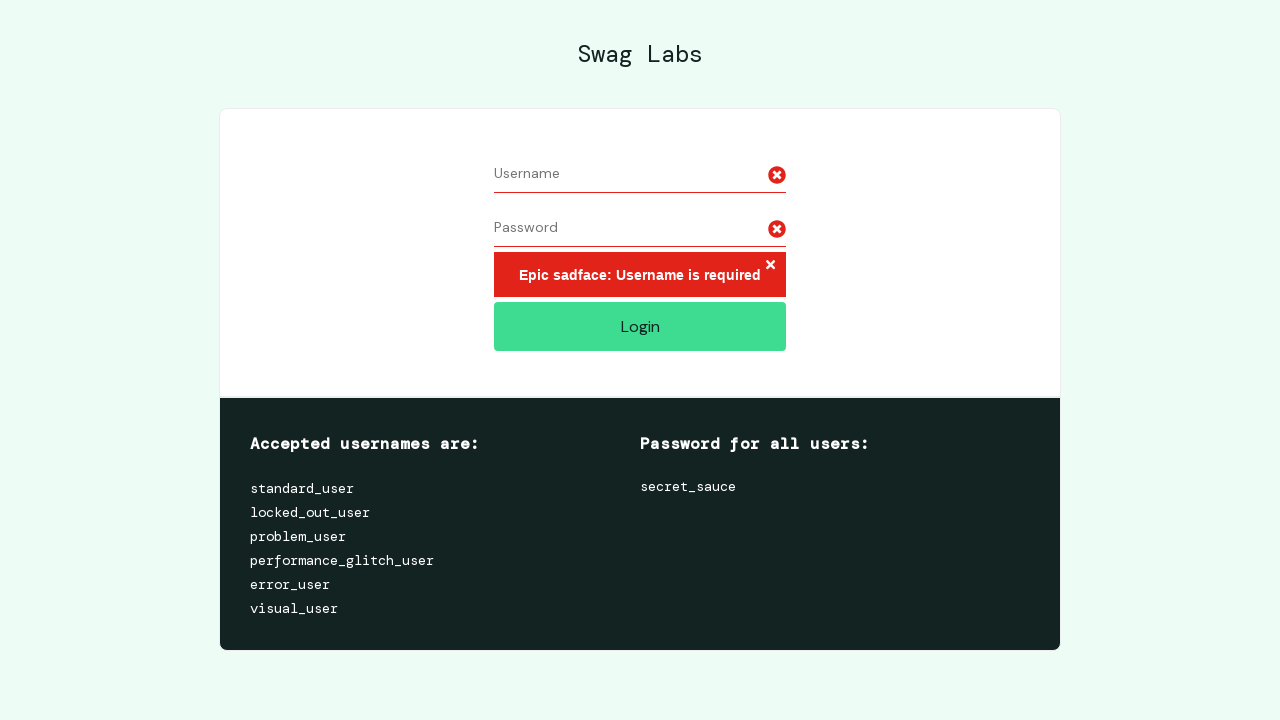

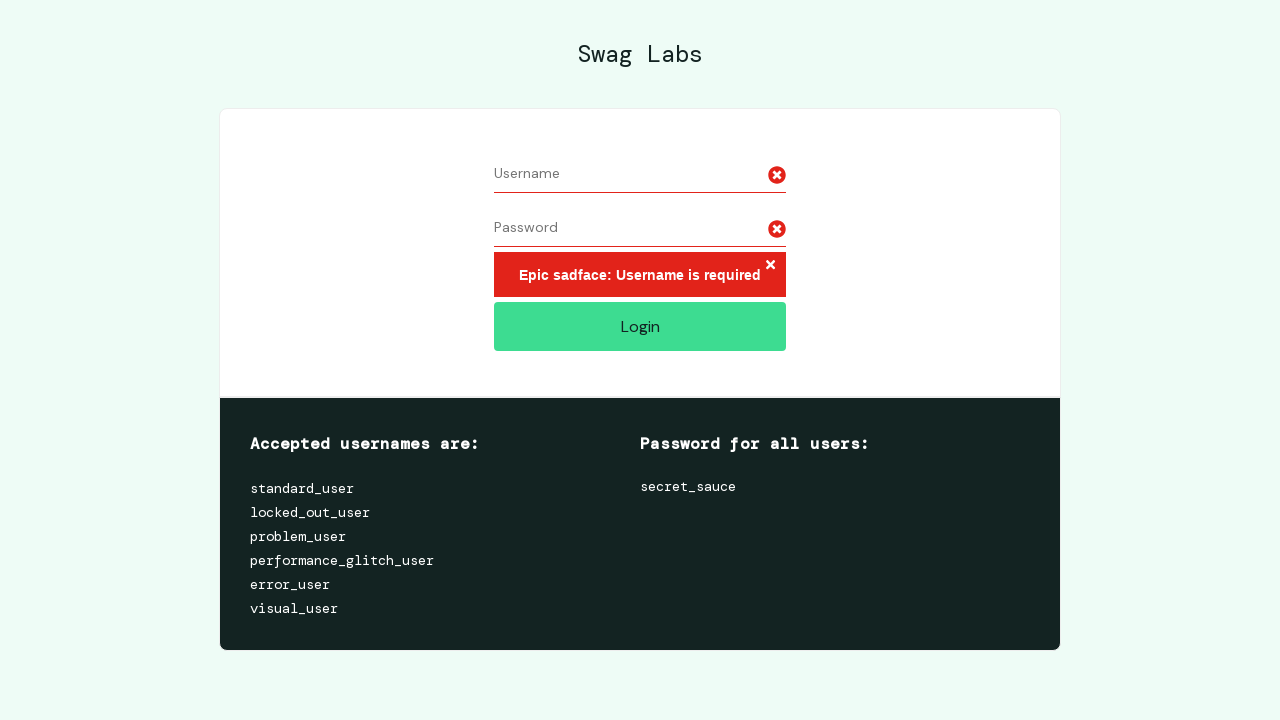